Navigates to the Broken Images page and checks for broken images

Starting URL: http://the-internet.herokuapp.com/

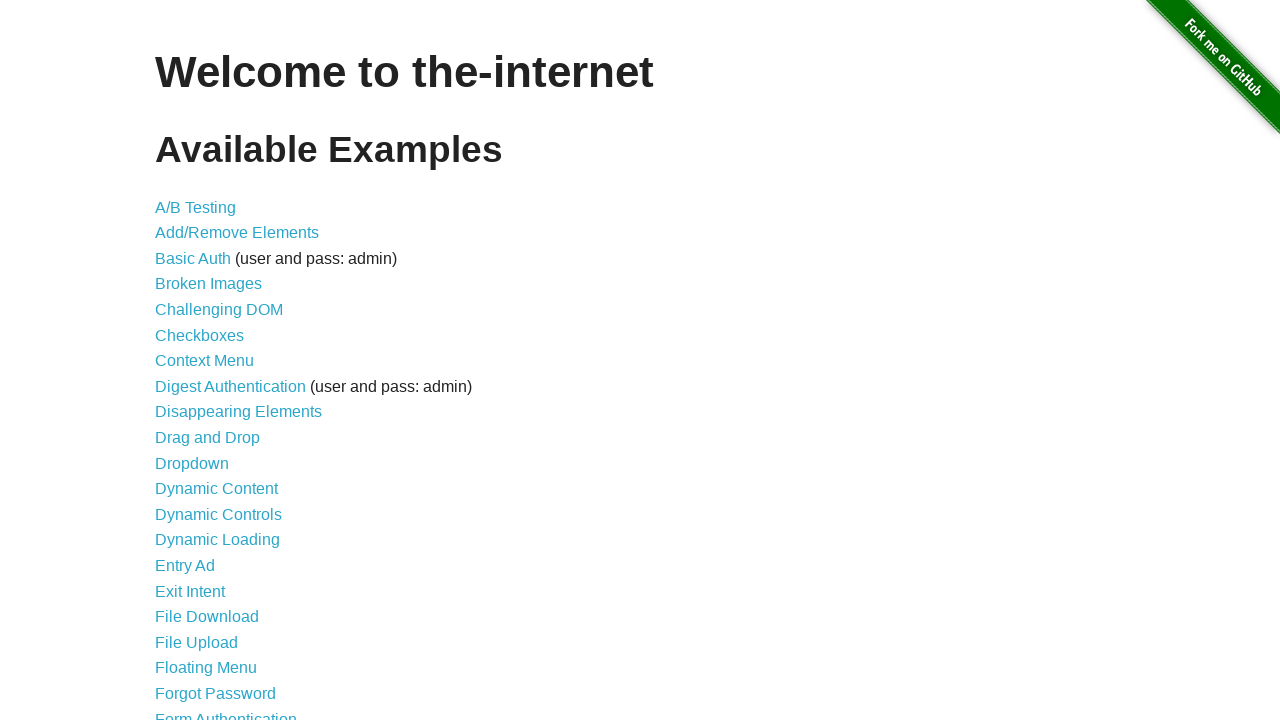

Clicked link to navigate to Broken Images page at (208, 284) on a[href='/broken_images']
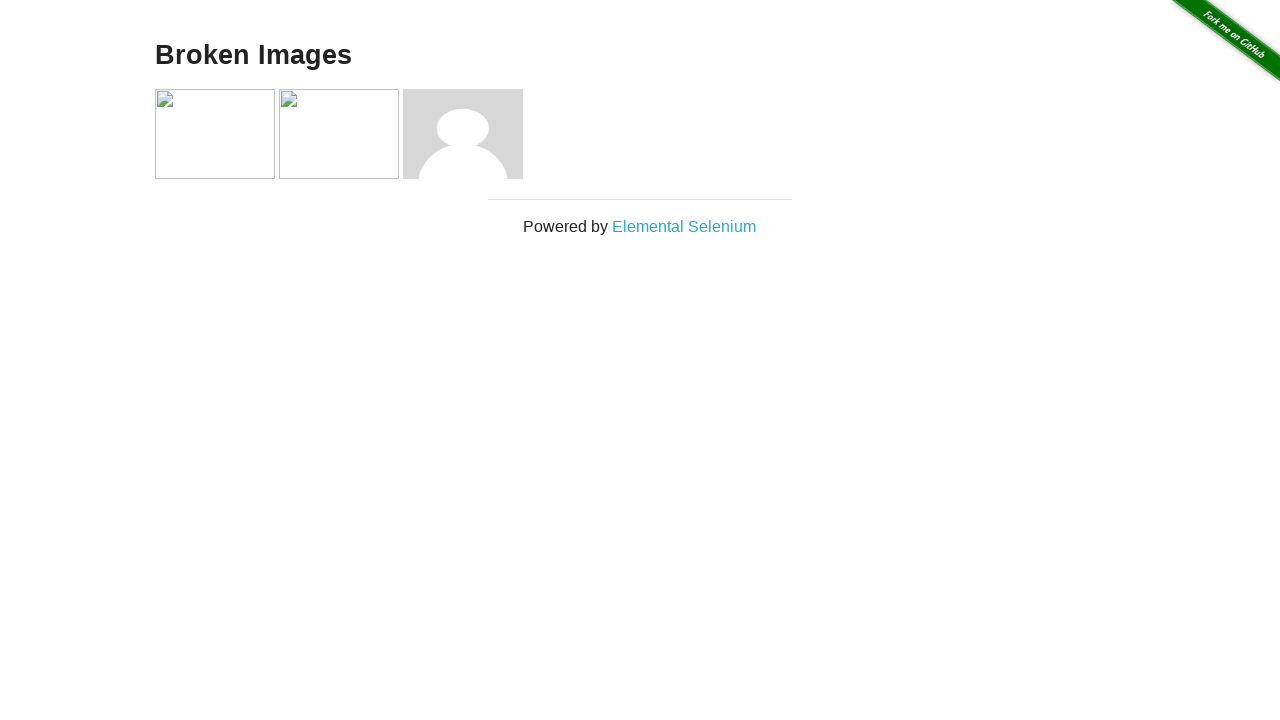

Images loaded on Broken Images page
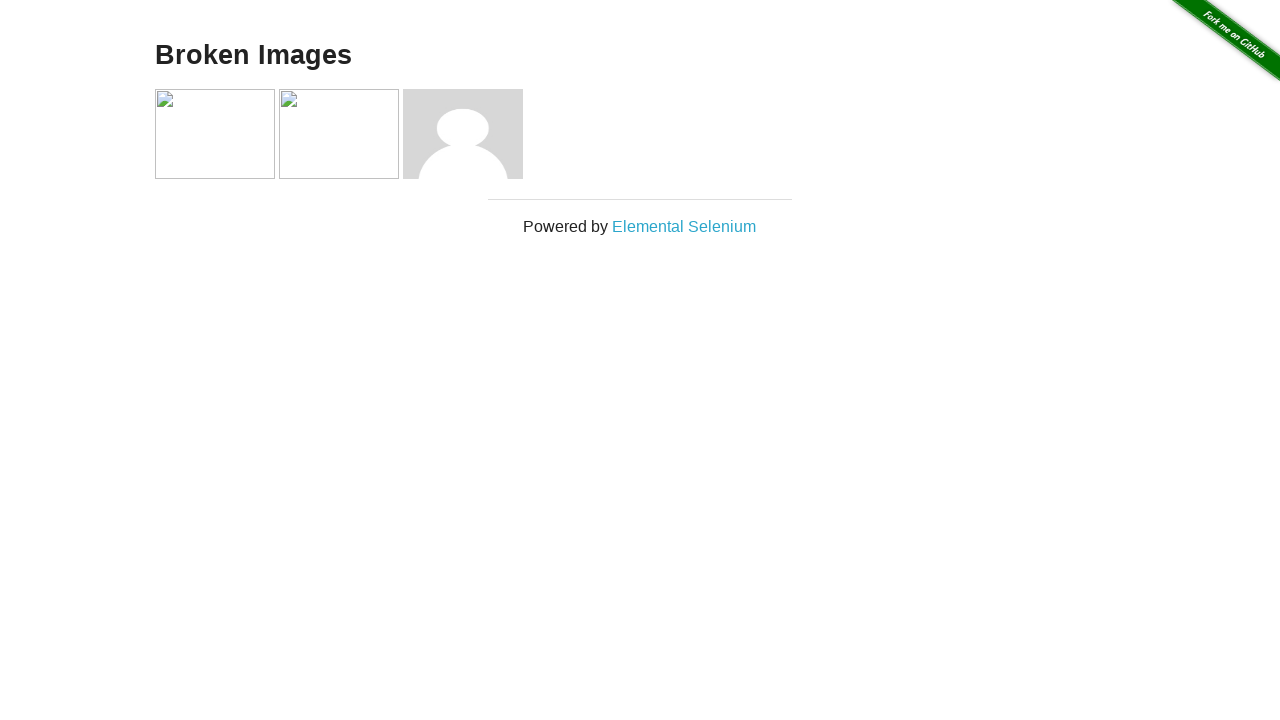

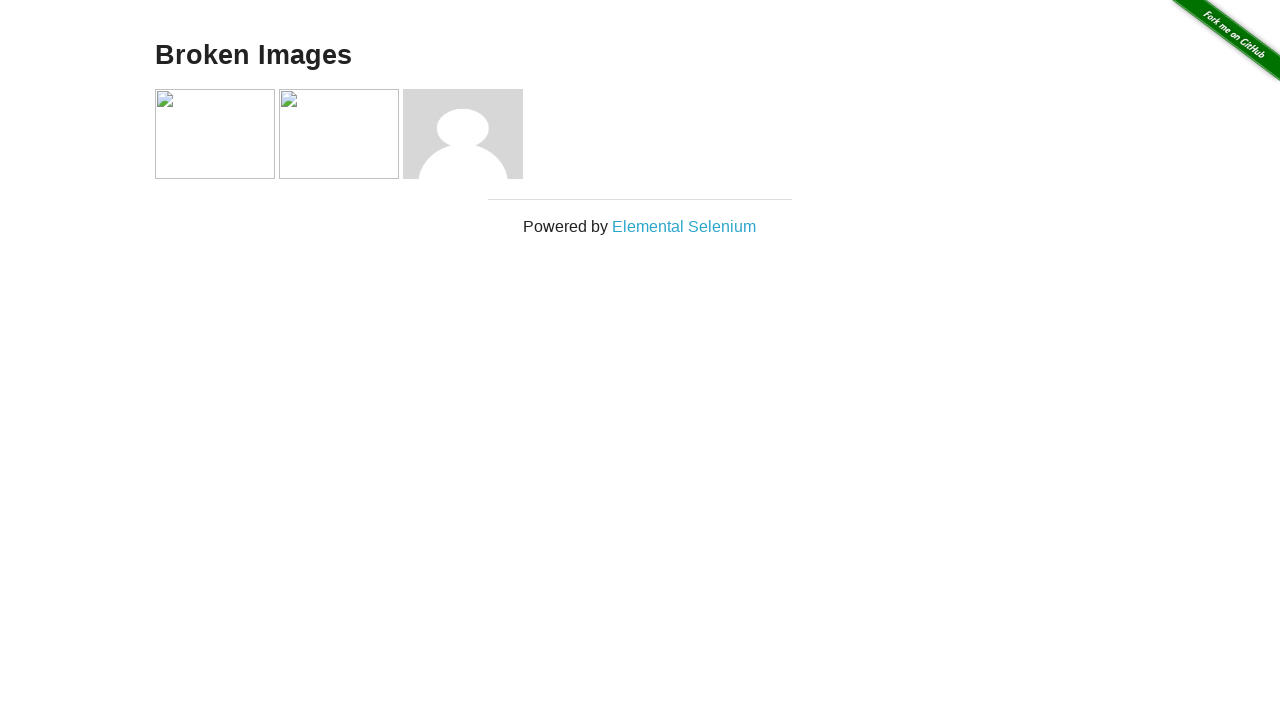